Tests navigation by clicking a link with a mathematically calculated text value, then fills out a form with personal information (first name, last name, city, country) and submits it.

Starting URL: http://suninjuly.github.io/find_link_text

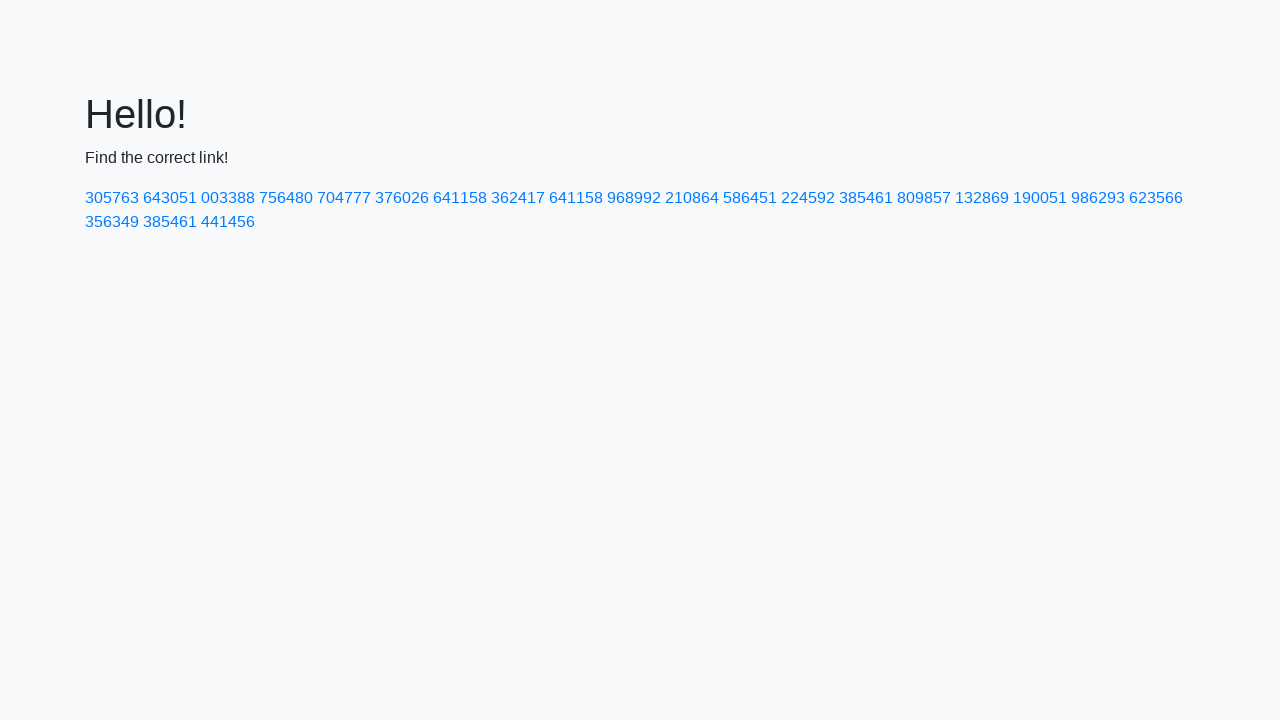

Clicked link with mathematically calculated text value at (808, 198) on text=224592
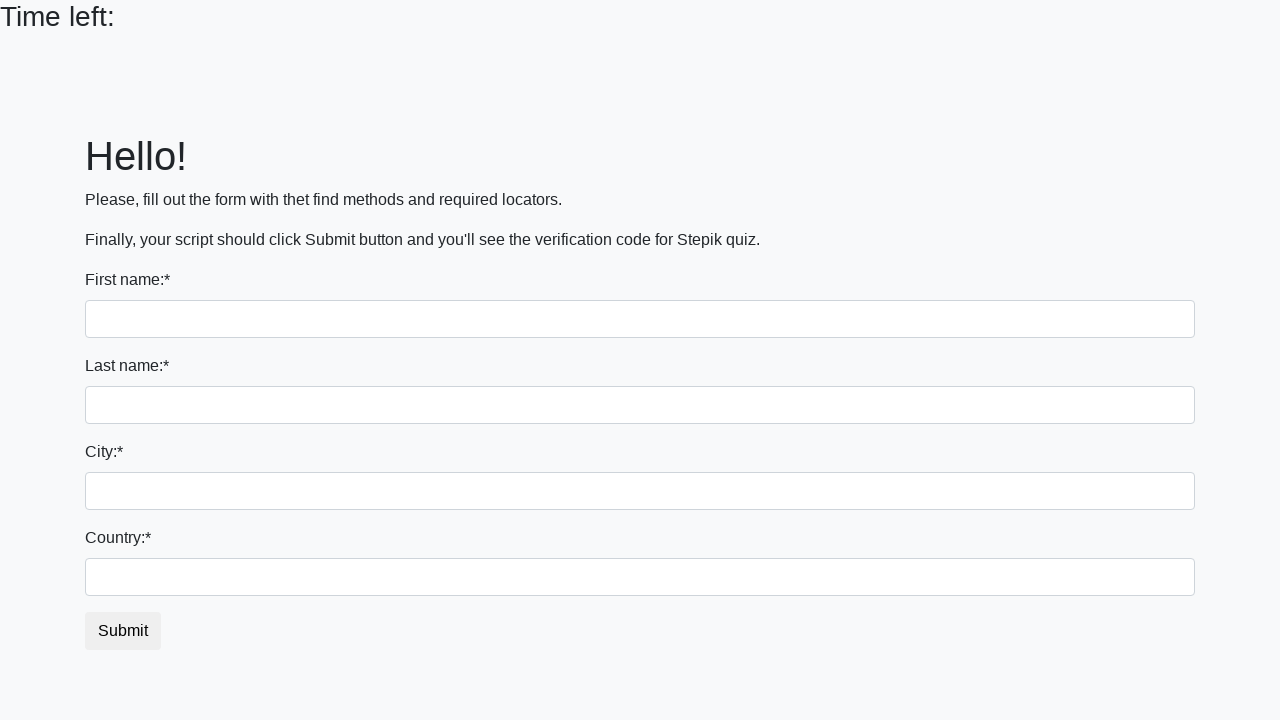

Filled first name field with 'Ivan' on input
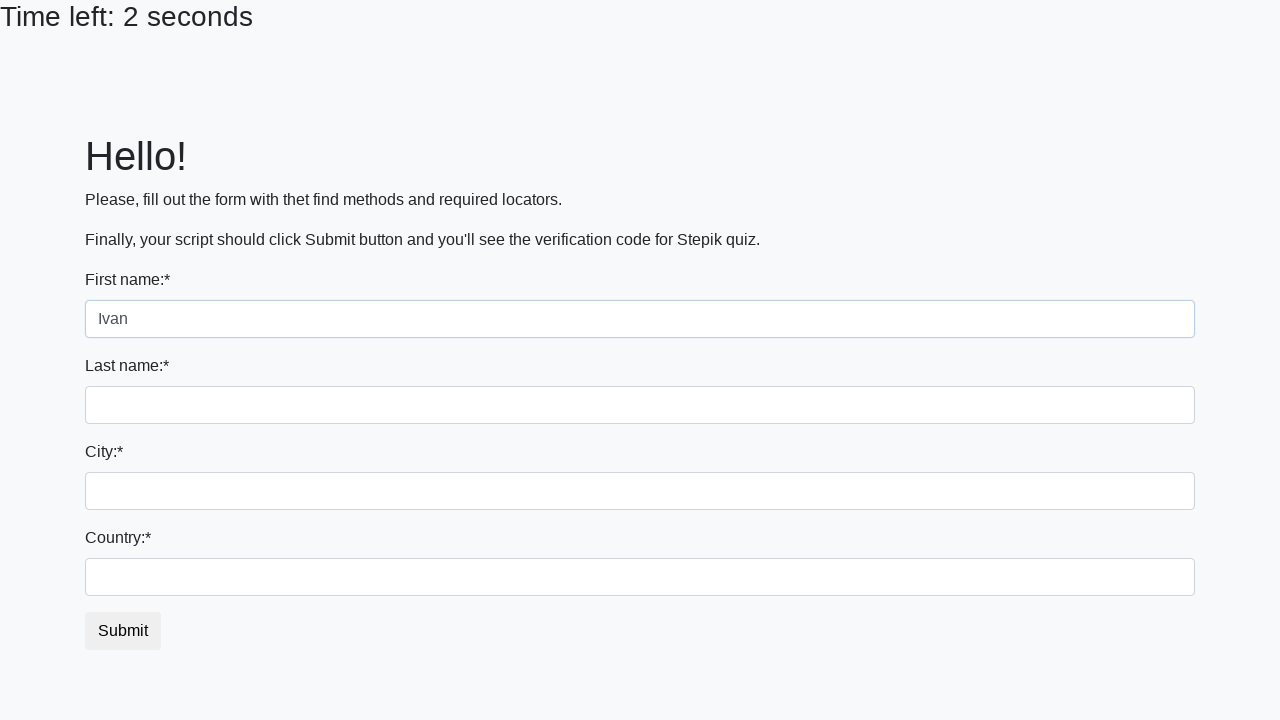

Filled last name field with 'Petrov' on input[name='last_name']
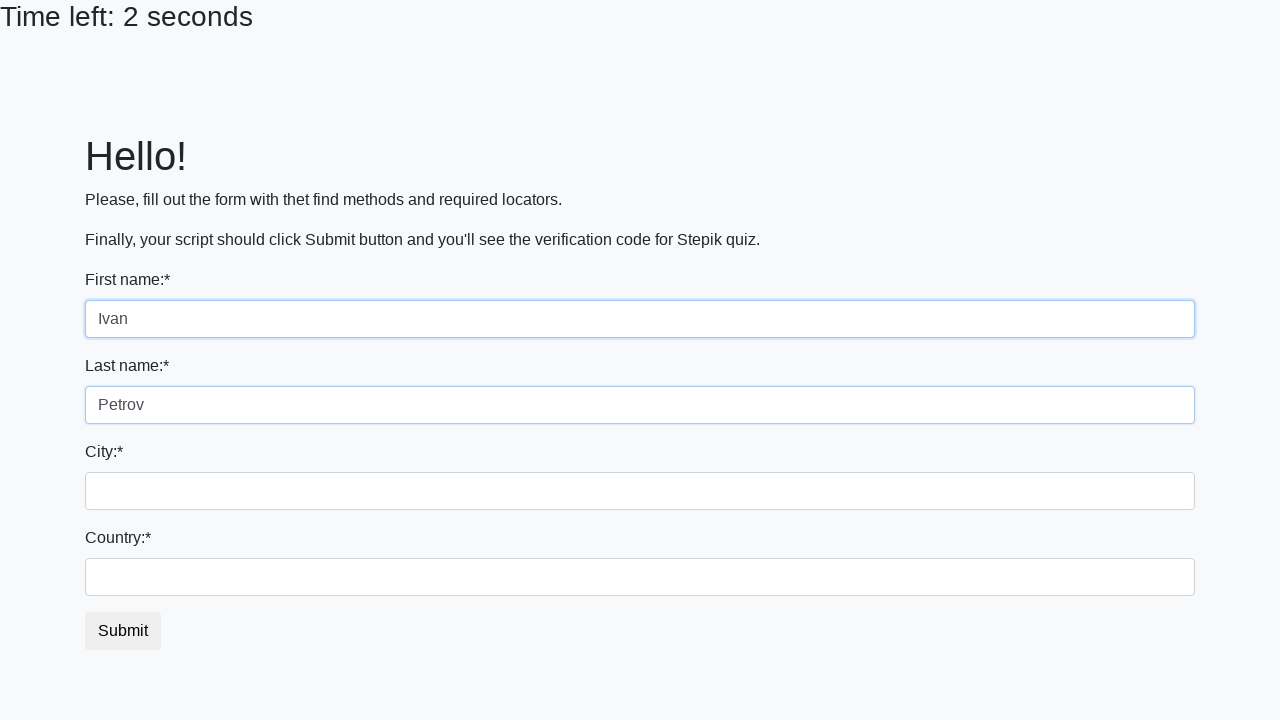

Filled city field with 'Smolensk' on .city
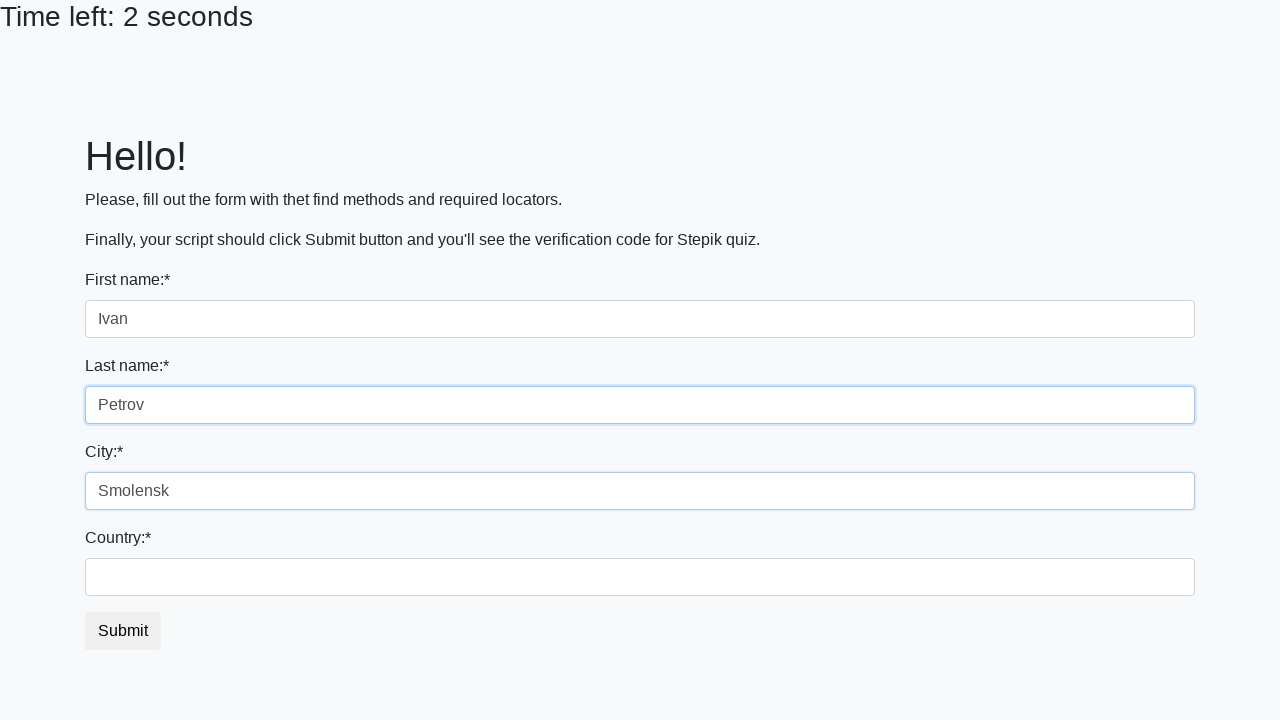

Filled country field with 'Russia' on #country
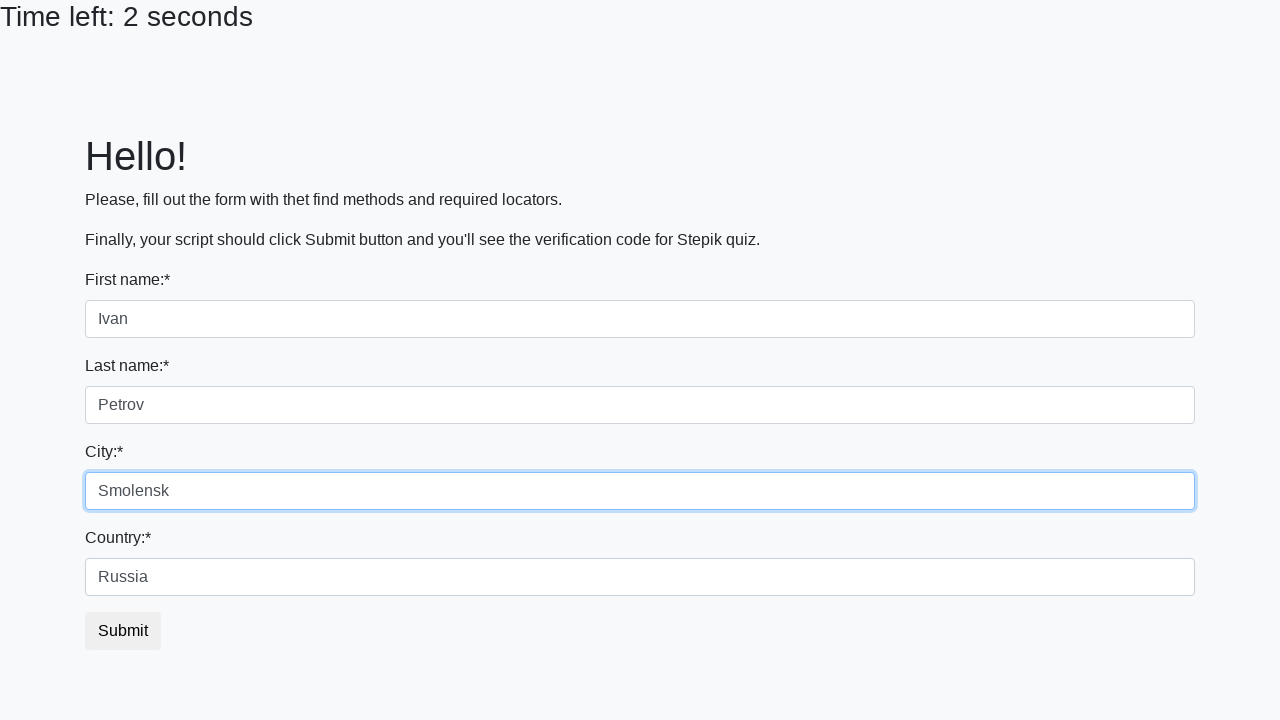

Clicked submit button to submit the form at (123, 631) on button.btn
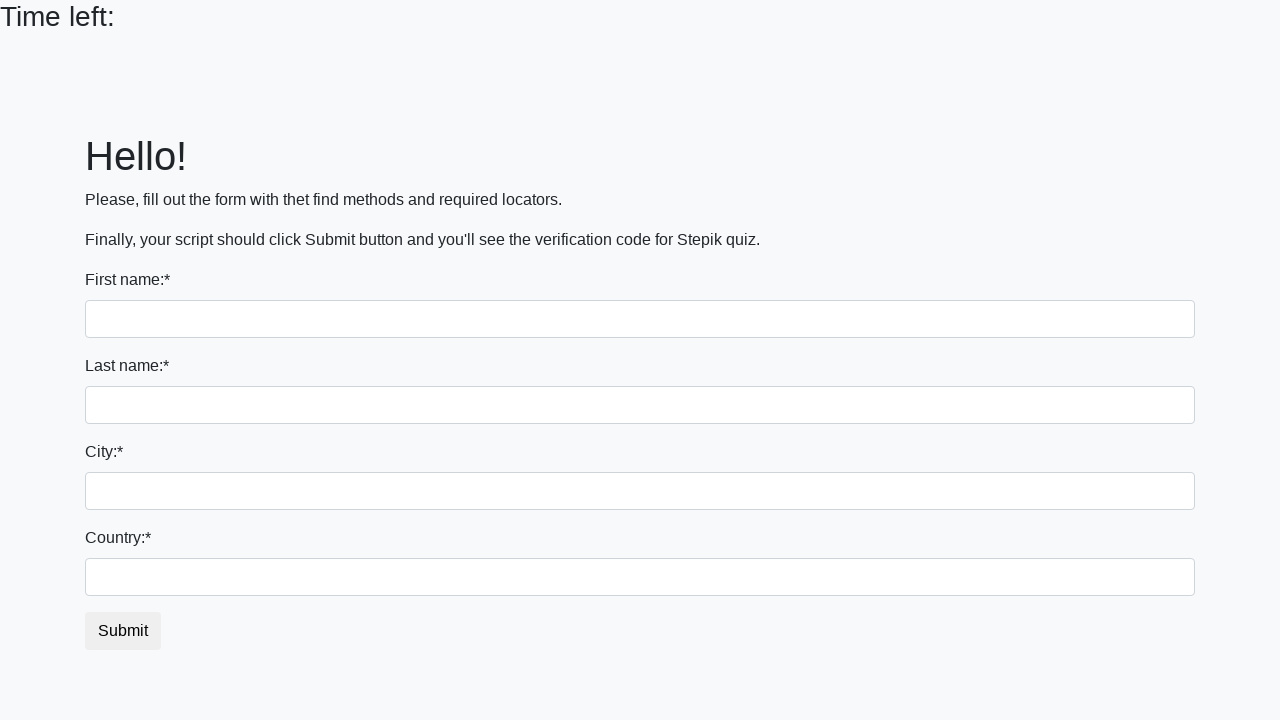

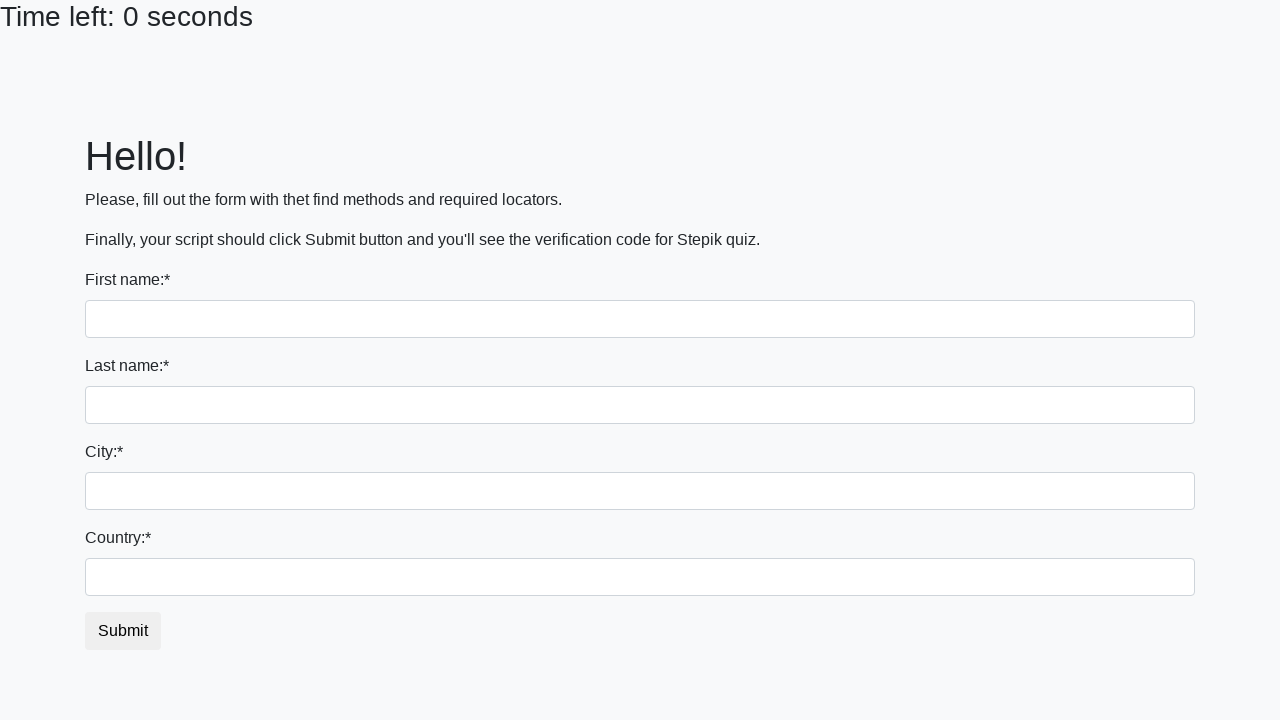